Tests navigation to Alerts, Frame & Windows page by clicking the corresponding card

Starting URL: https://demoqa.com/

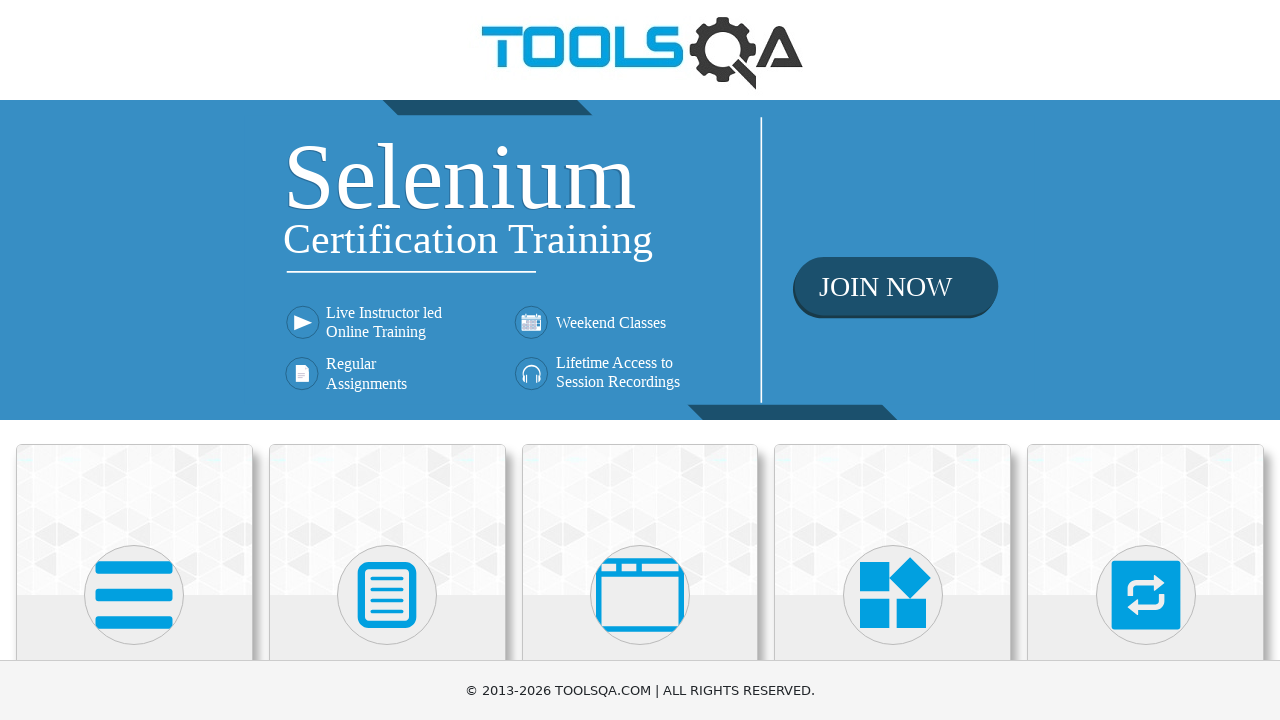

Clicked on Alerts, Frame & Windows card at (640, 360) on xpath=//div[@class='card-body']/*[text()='Alerts, Frame & Windows']
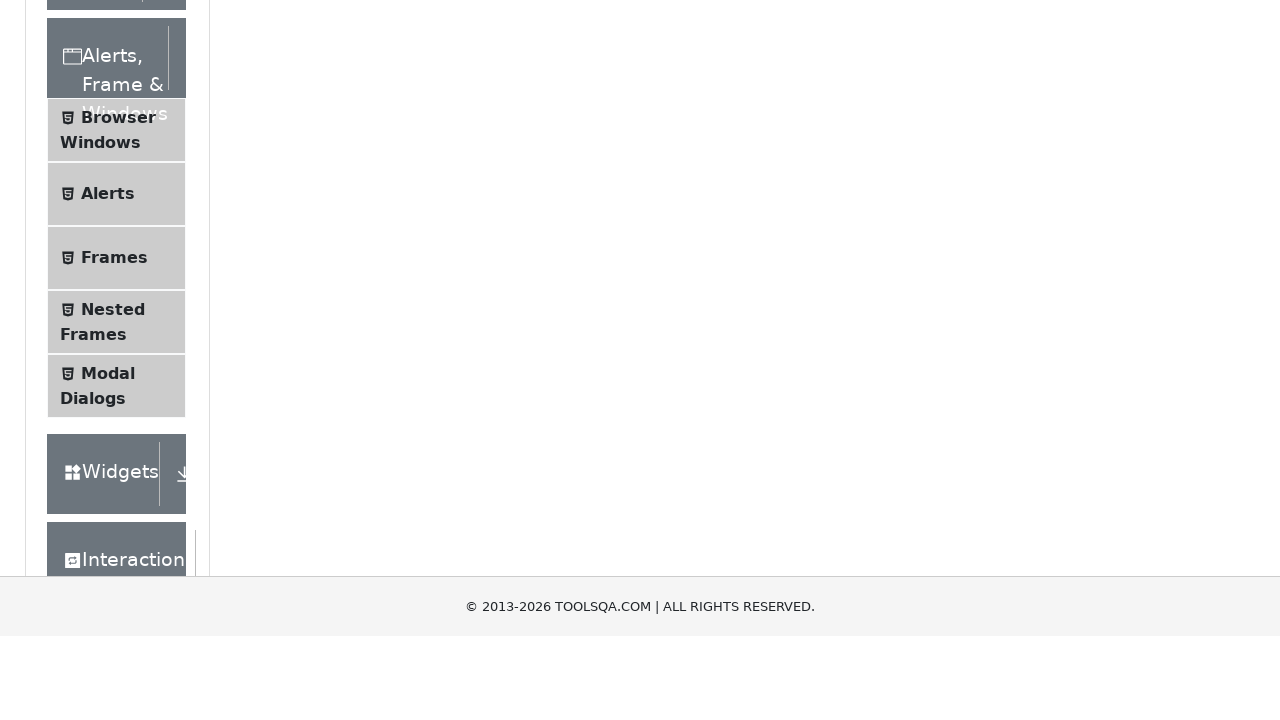

Verified navigation to Alerts, Frame & Windows page (https://demoqa.com/alertsWindows)
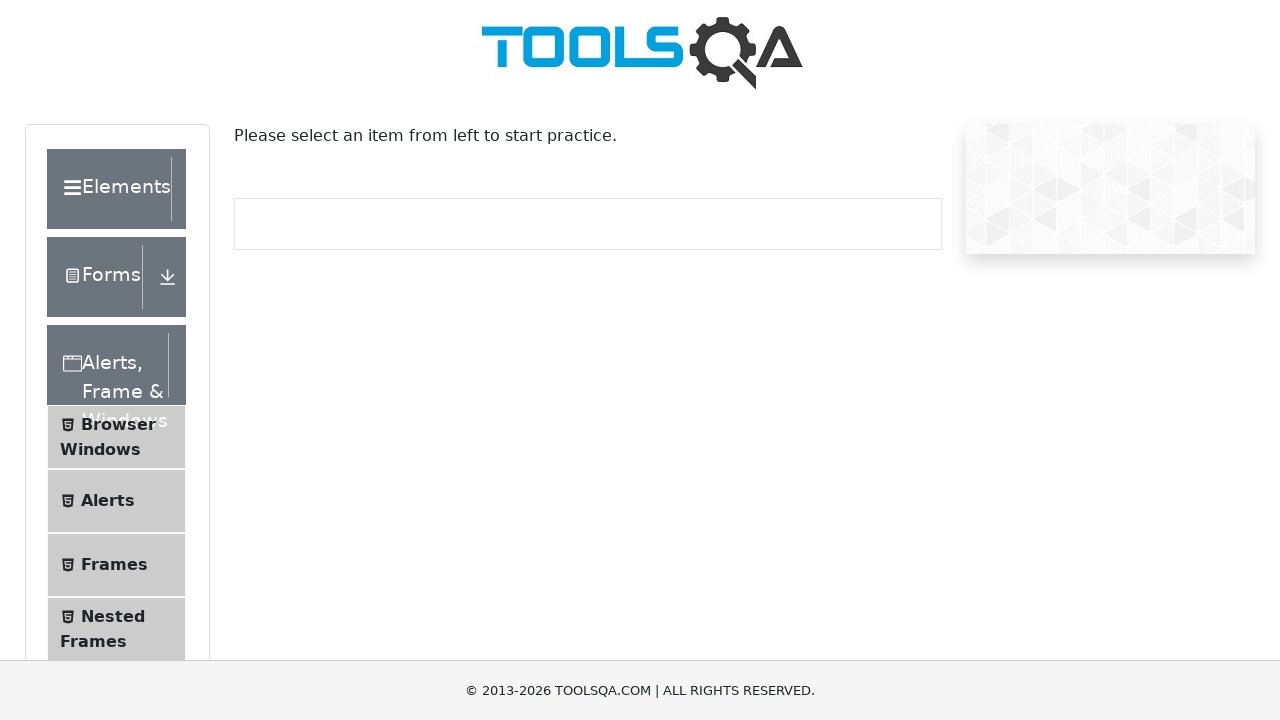

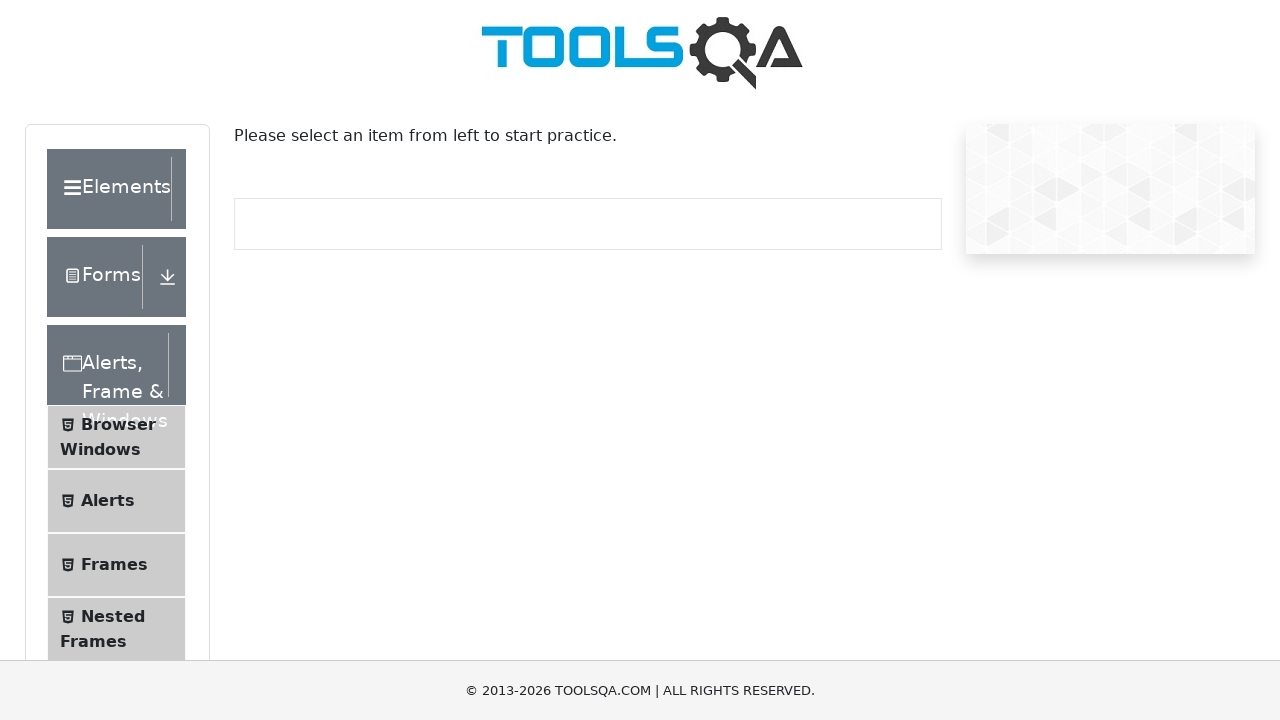